Tests window handling by clicking a link that opens a new window, extracting text from the child window, and using that text to fill a form field in the parent window

Starting URL: https://rahulshettyacademy.com/loginpagePractise/

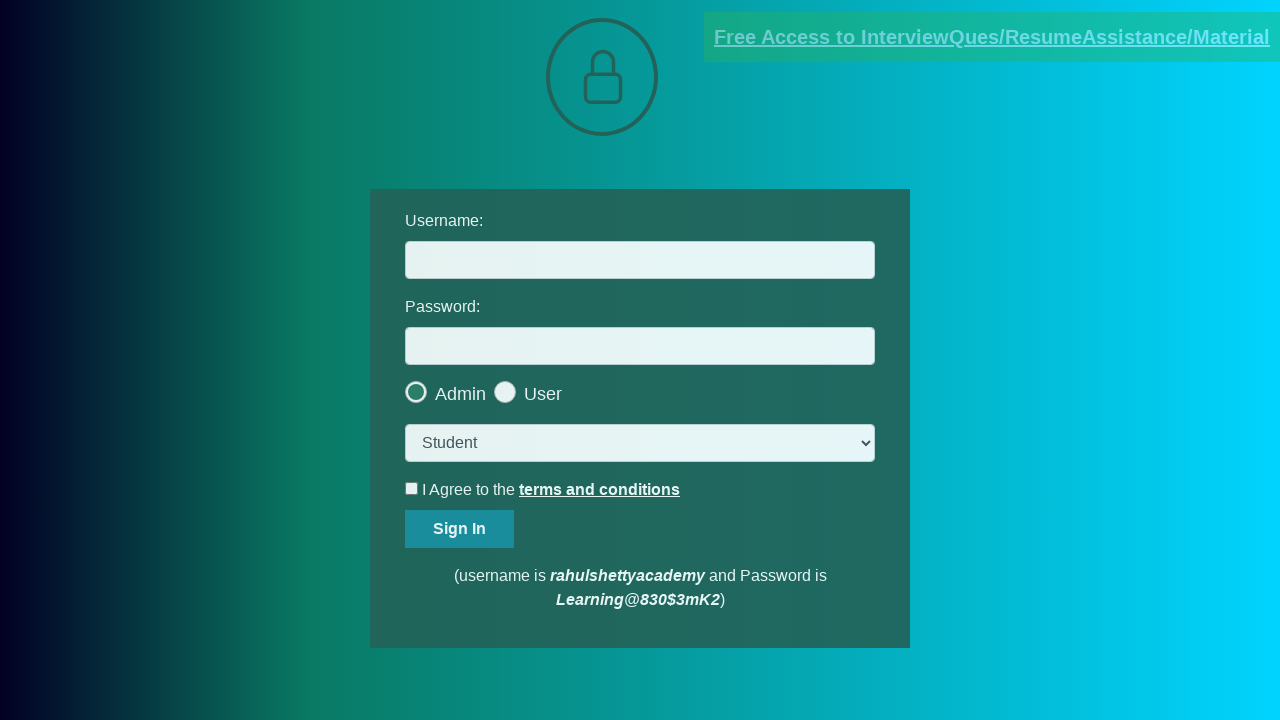

Clicked blinking text link to open new window at (992, 37) on a.blinkingText
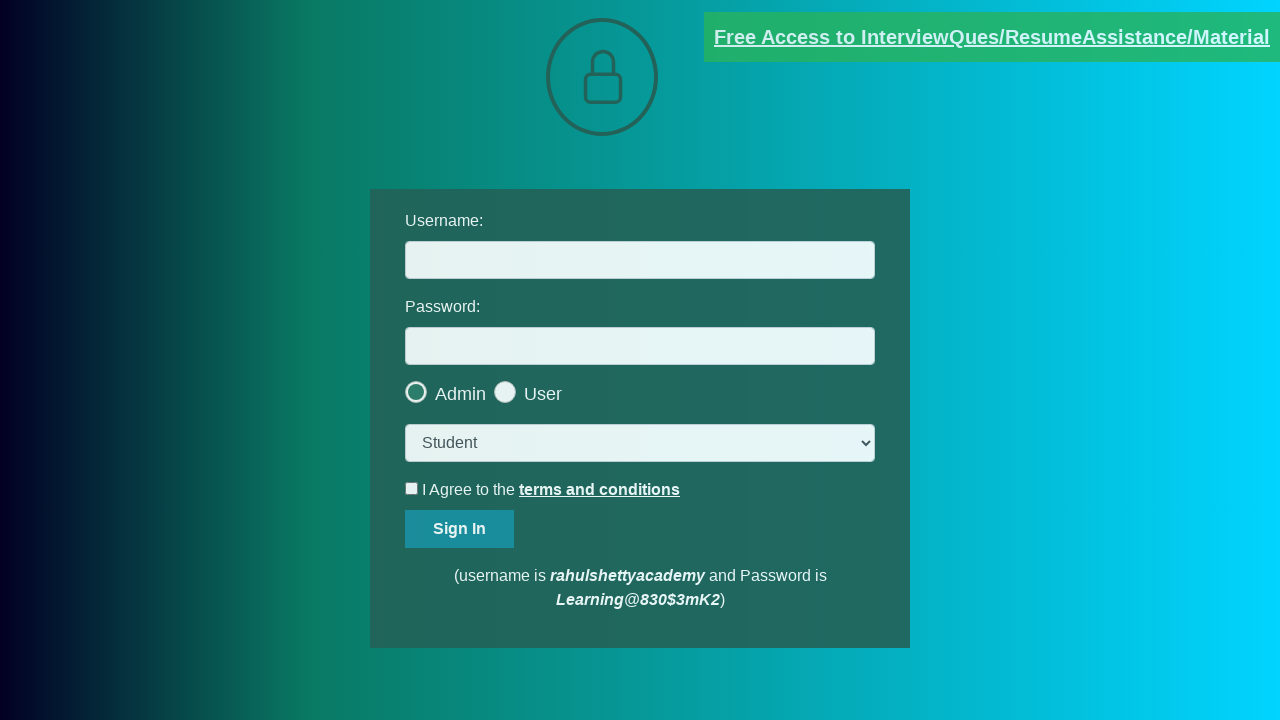

New window opened and captured
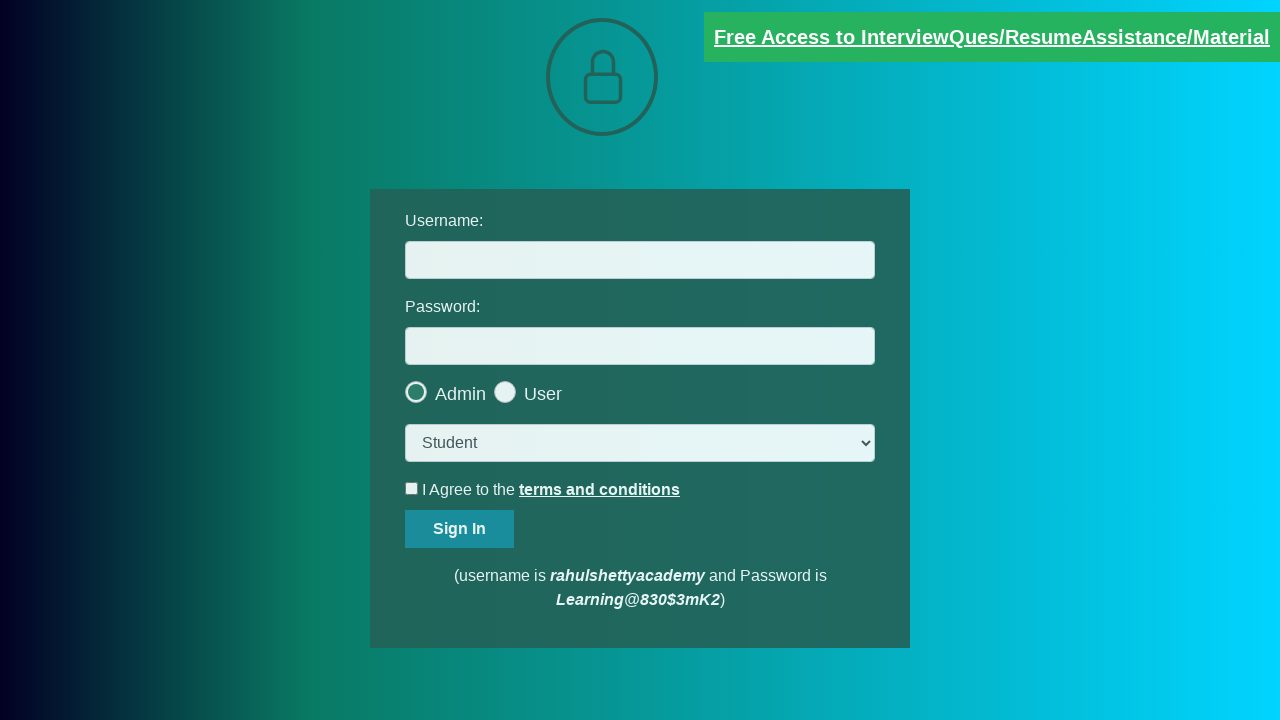

Extracted email text from child window
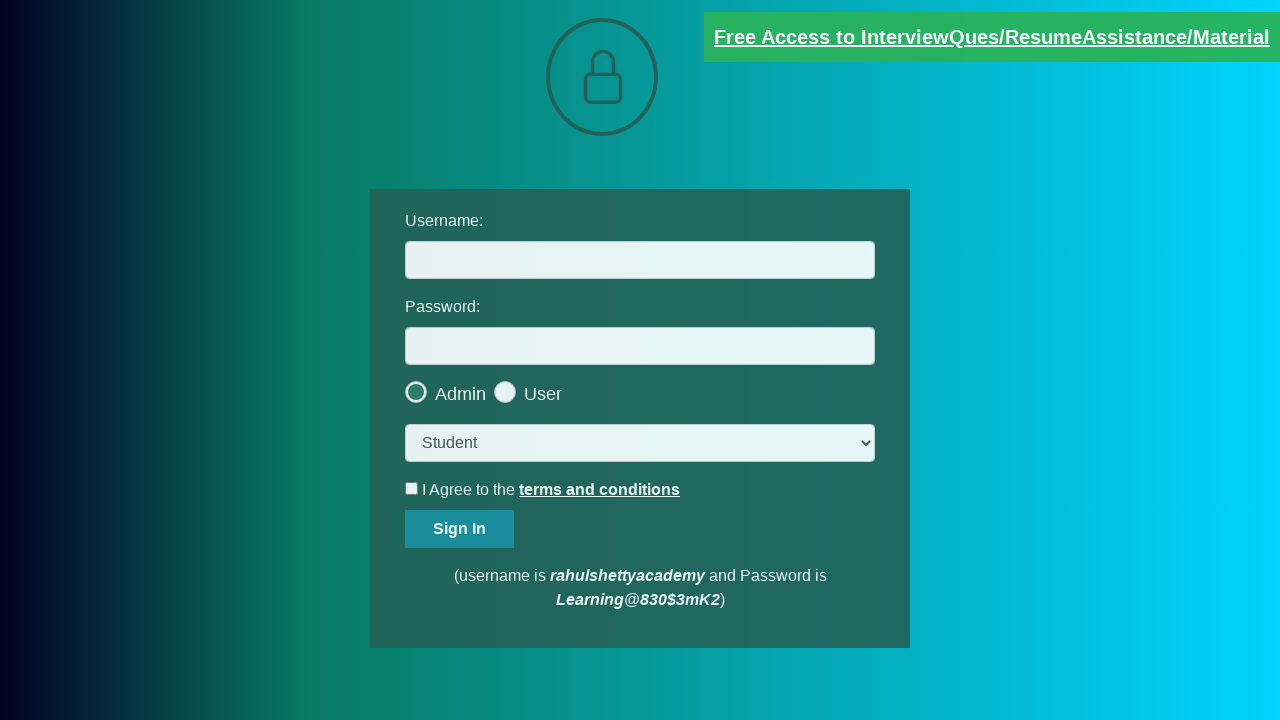

Parsed email ID from text: mentor@rahulshettyacademy.com
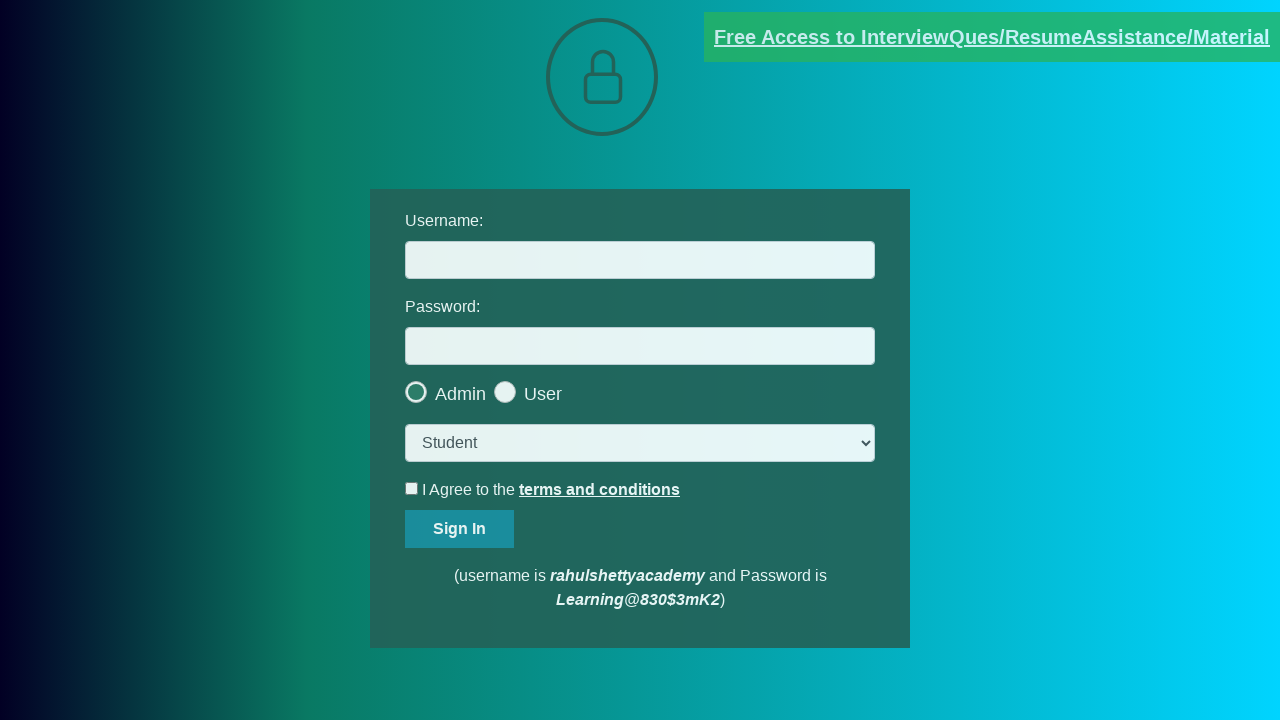

Filled username field with extracted email: mentor@rahulshettyacademy.com on #username
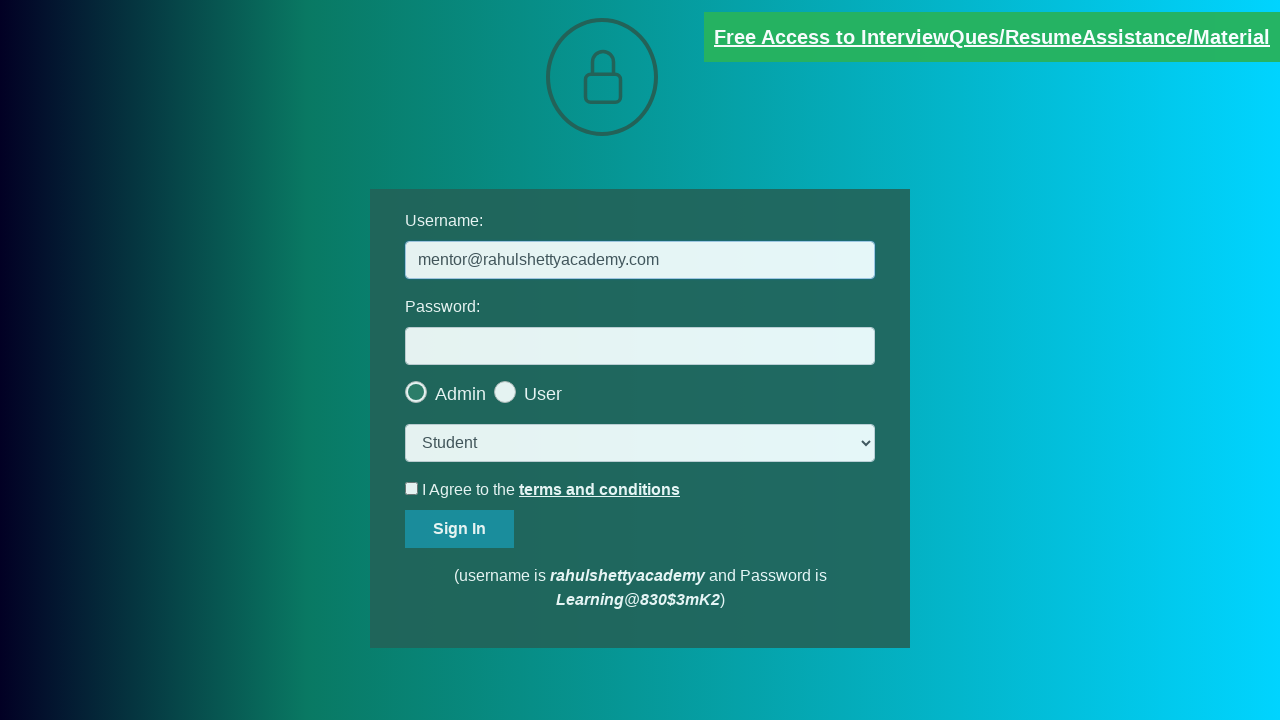

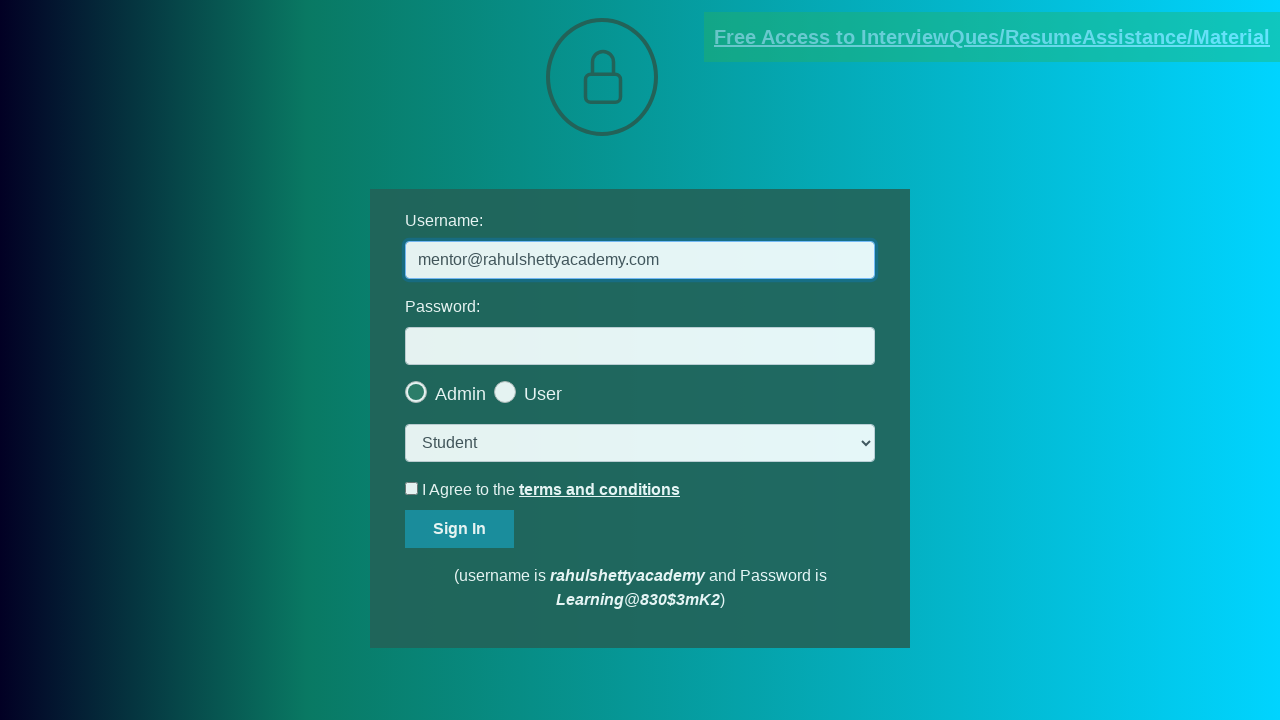